Tests a complete flight booking flow by selecting departure and destination cities, choosing a flight, filling in passenger and payment information, and completing the purchase.

Starting URL: https://blazedemo.com/

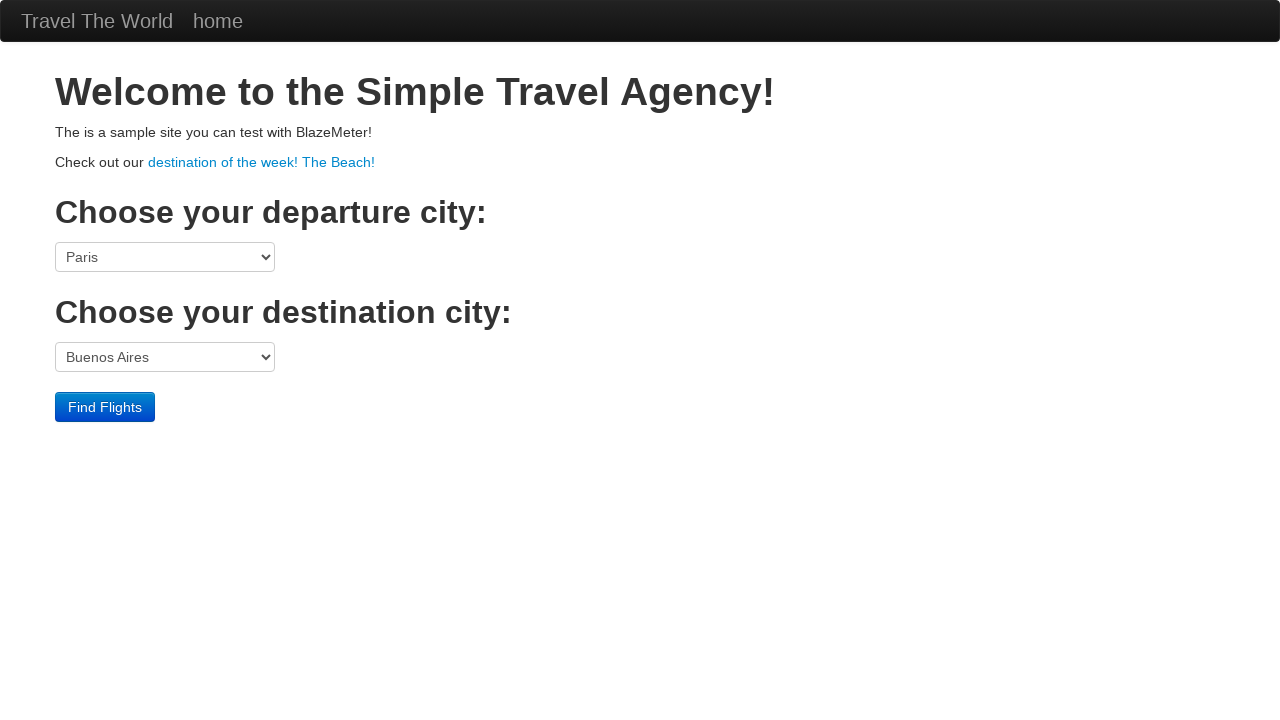

Selected Boston as departure city on select[name='fromPort']
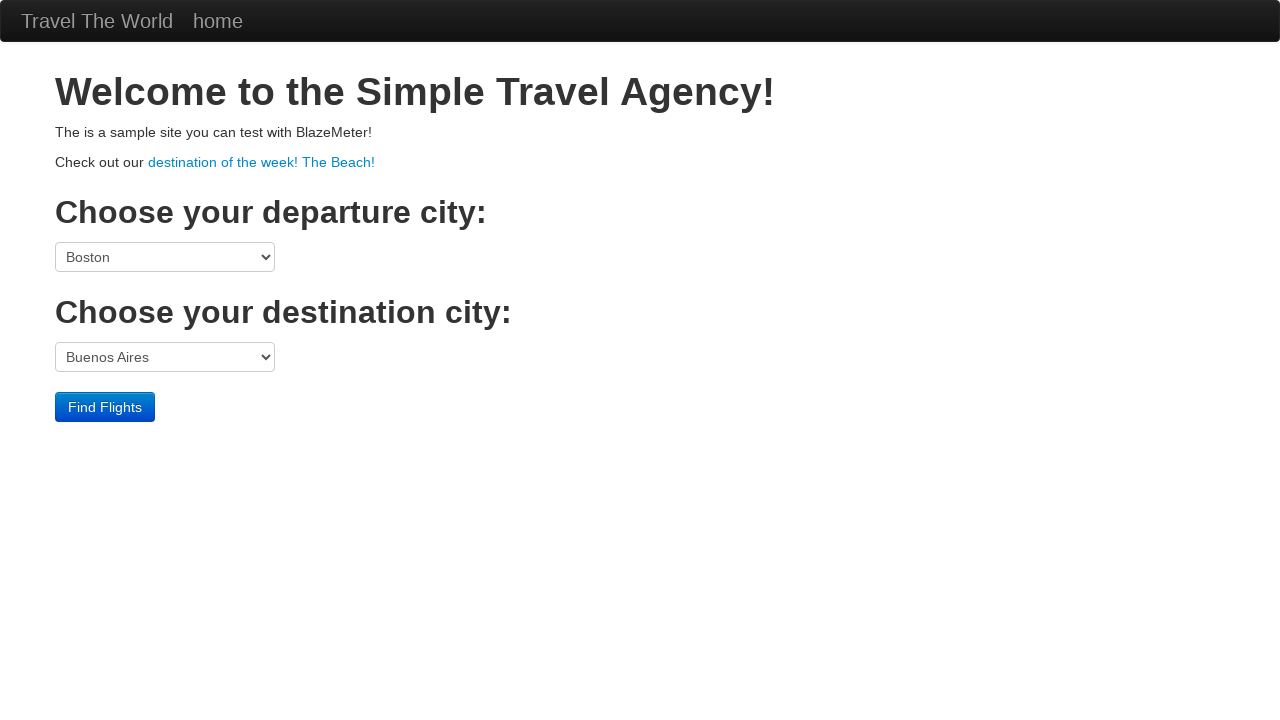

Selected London as destination city on select[name='toPort']
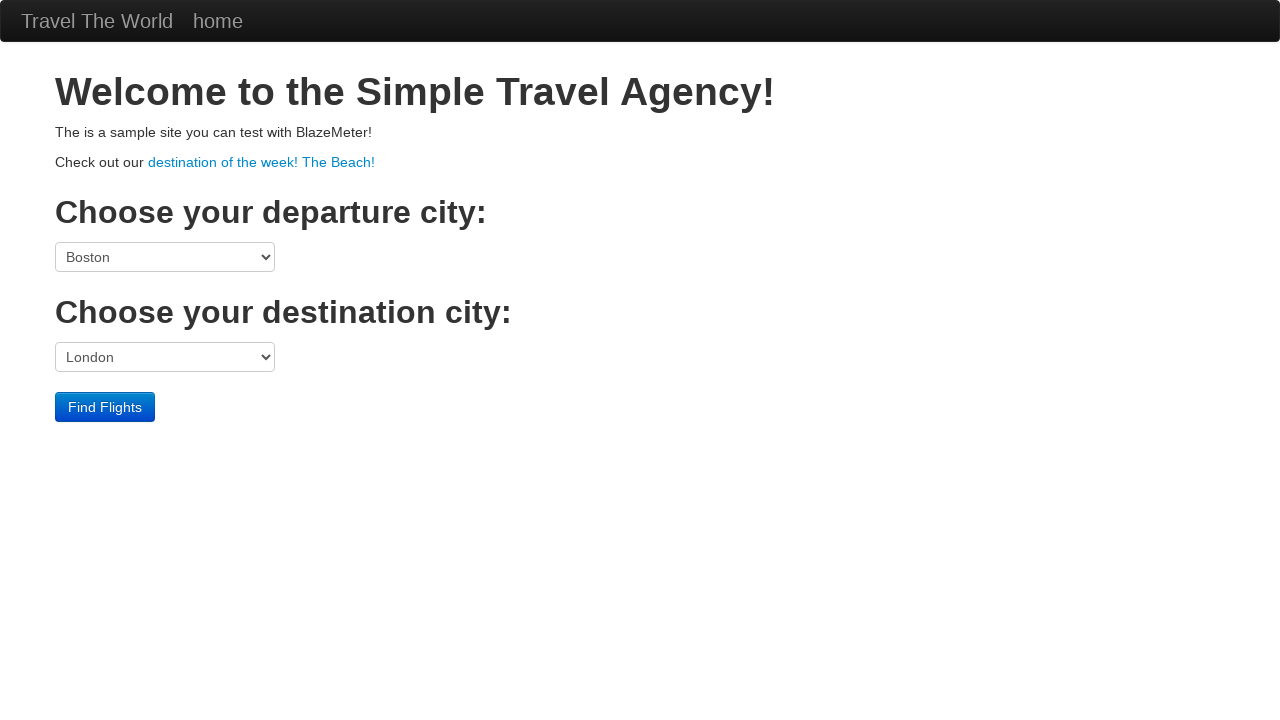

Clicked Find Flights button to search for available flights at (105, 407) on .btn-primary
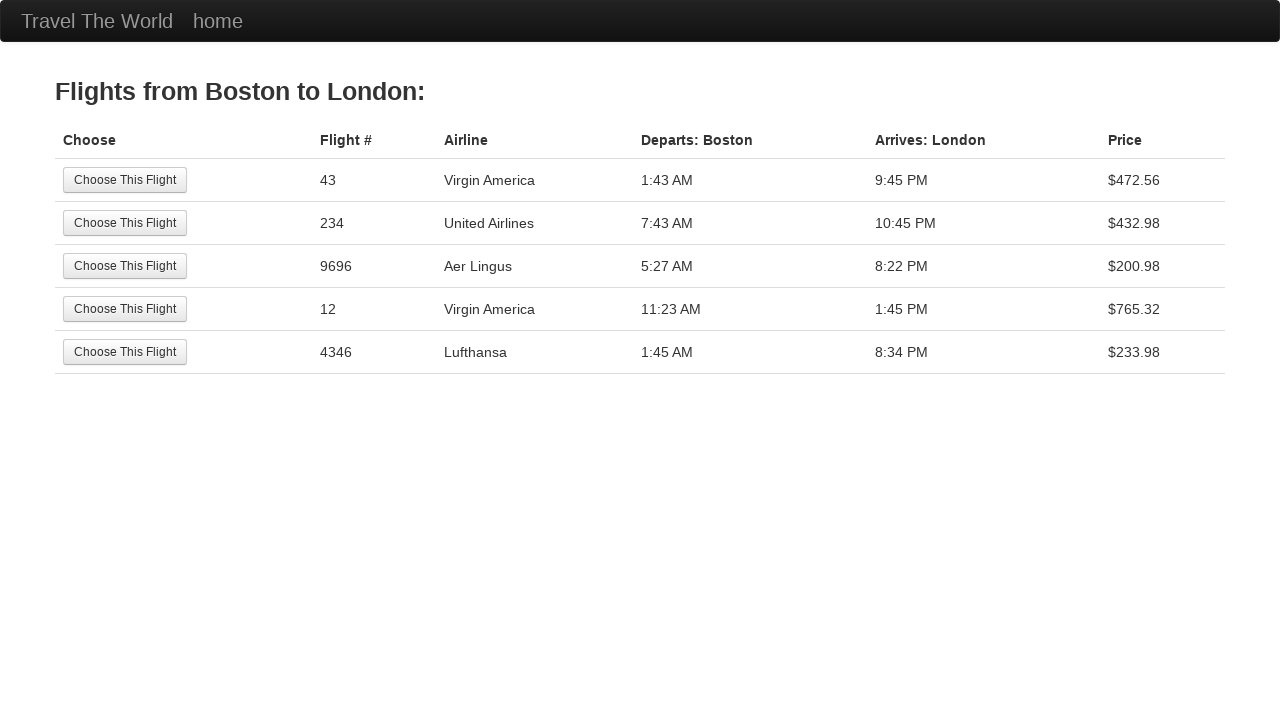

Selected the second flight from the search results at (125, 223) on tr:nth-child(2) .btn
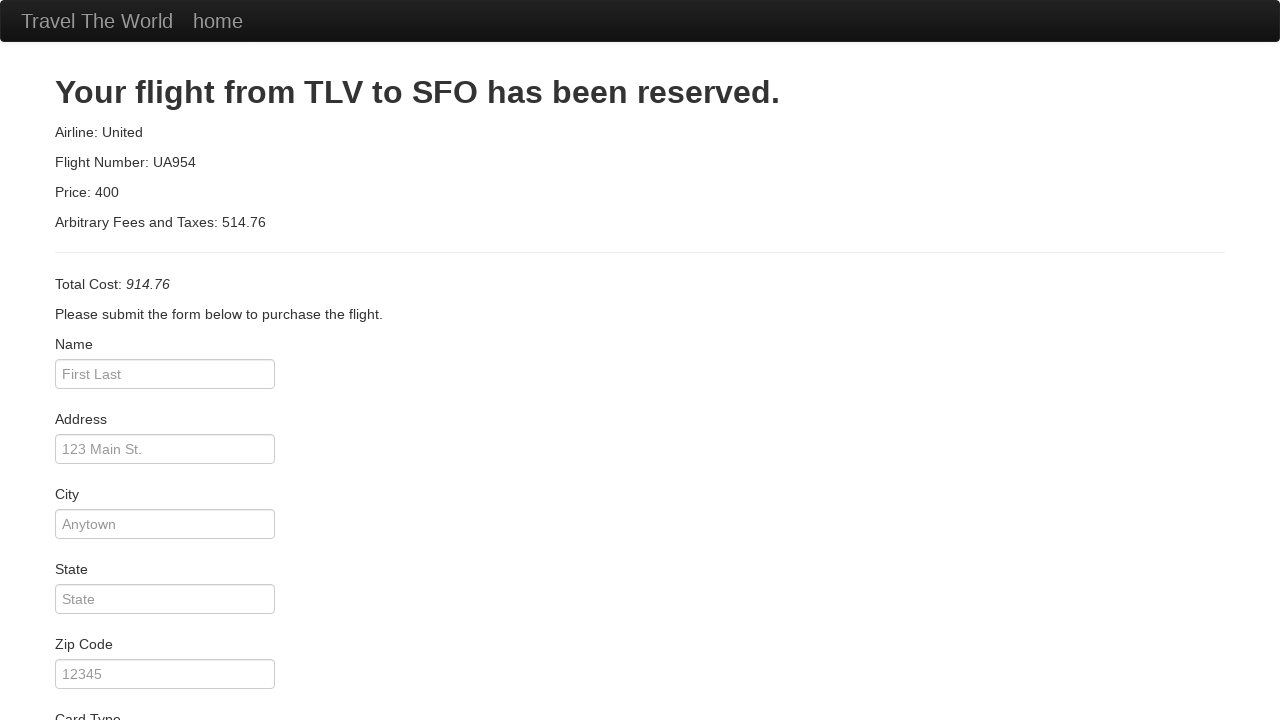

Entered passenger name: John Smith on #inputName
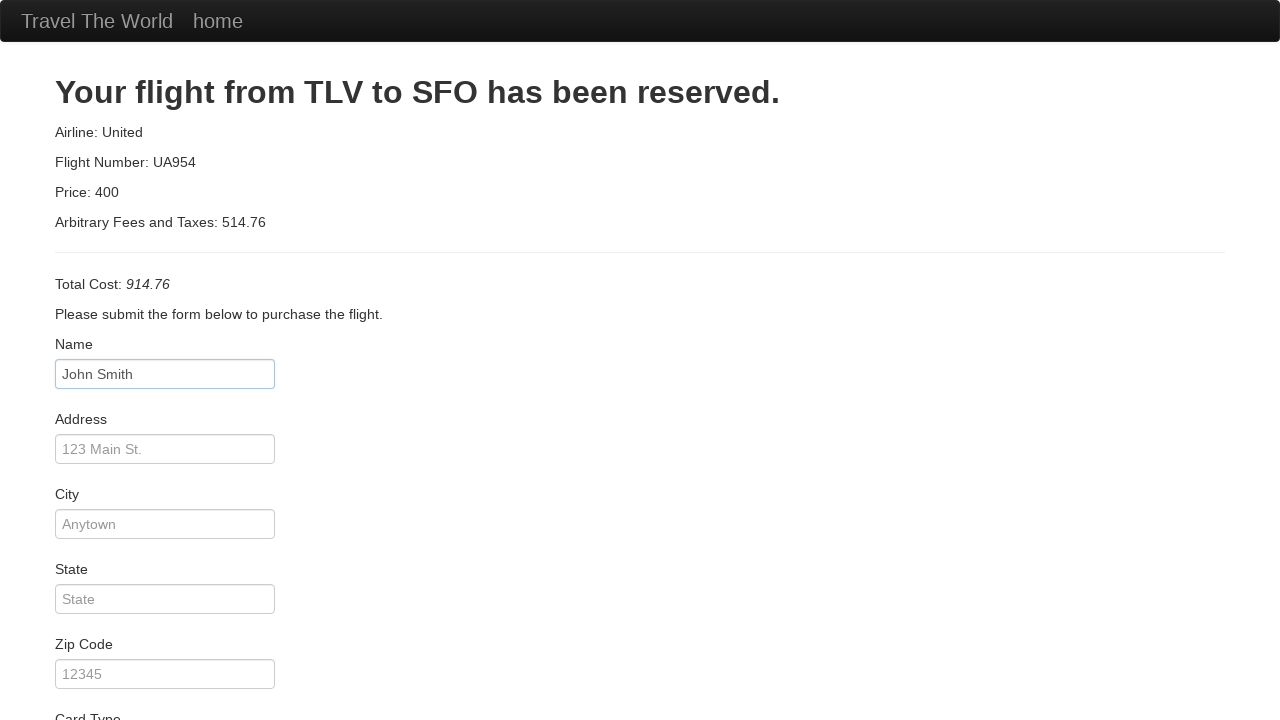

Entered street address: 123 Main Street on #address
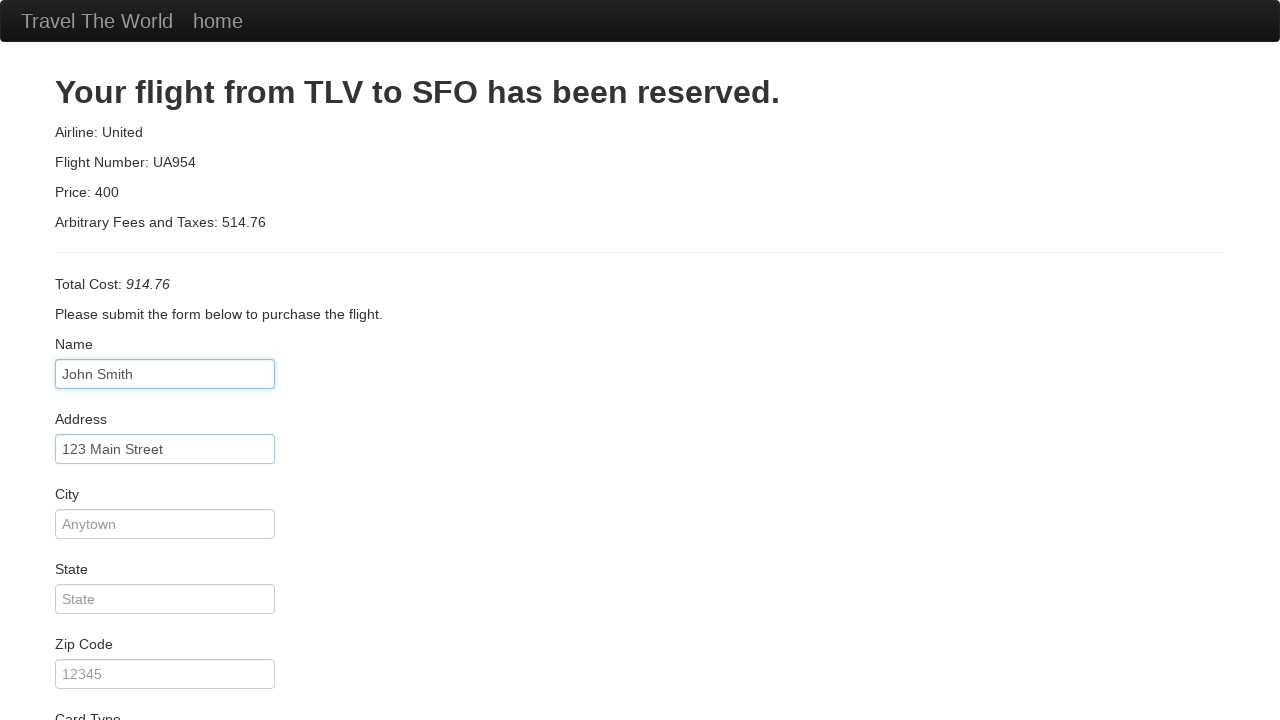

Entered city: Boston on #city
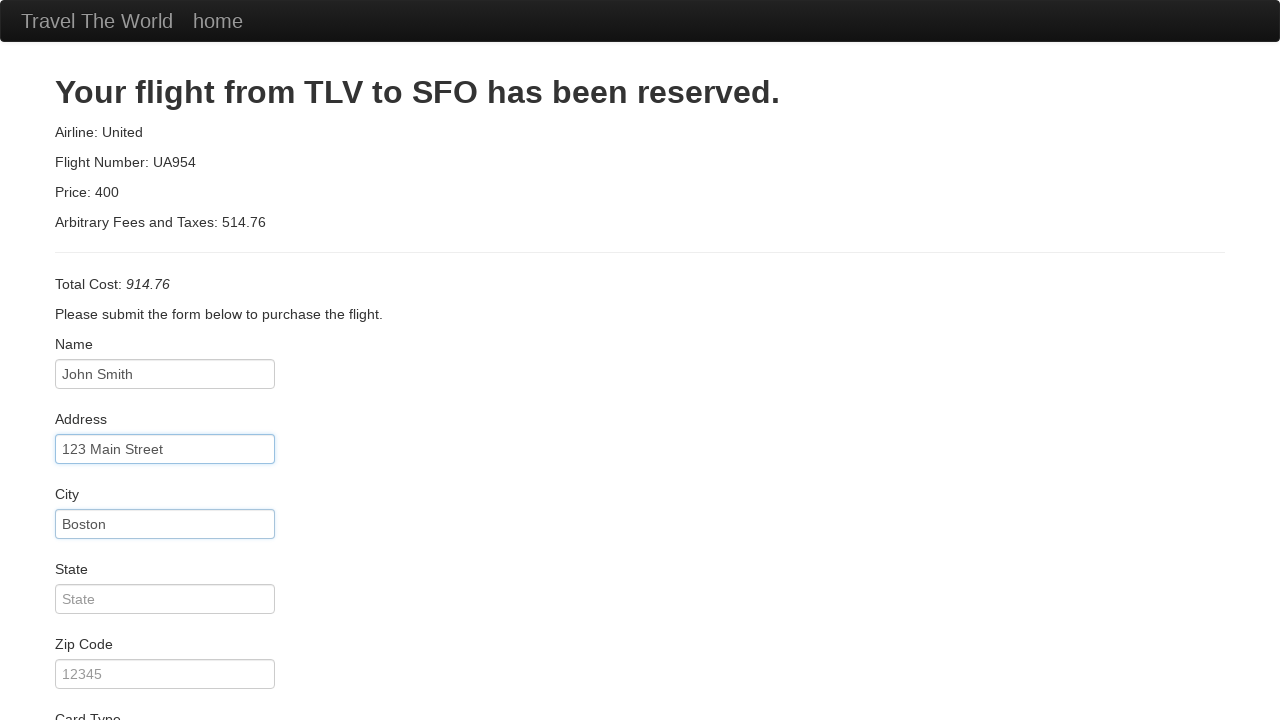

Entered state: MA on #state
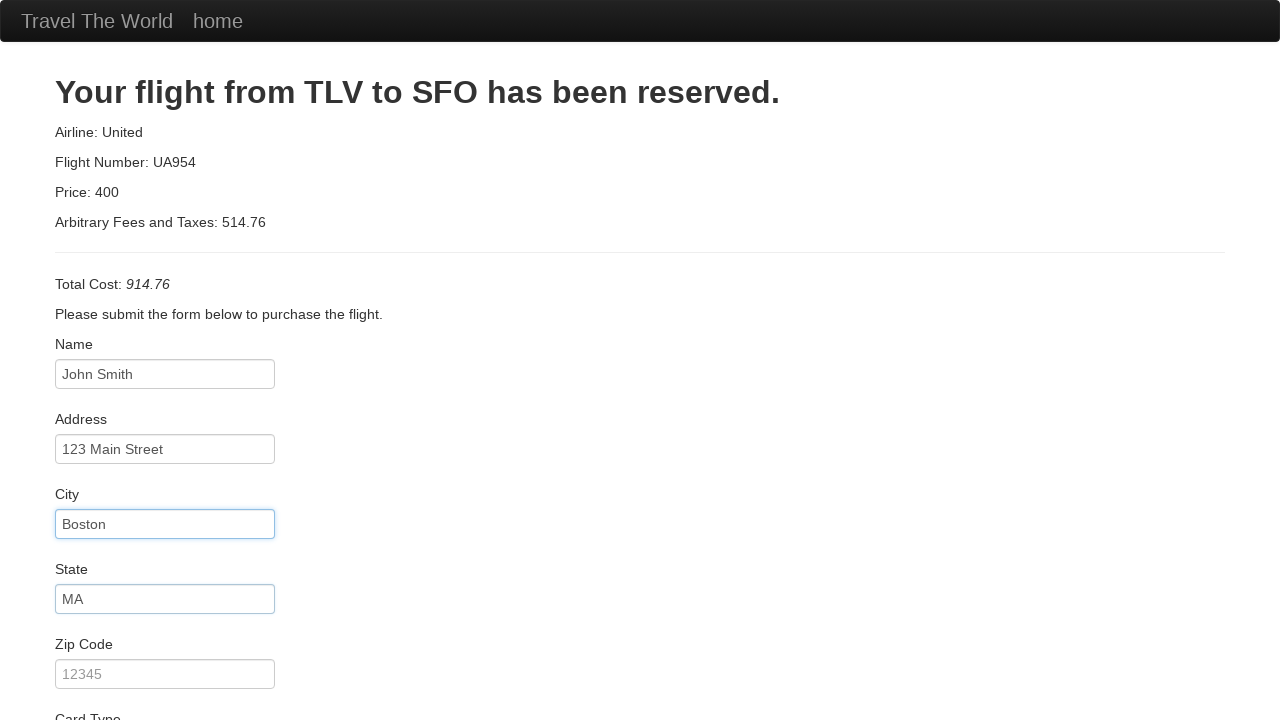

Entered zip code: 02134 on #zipCode
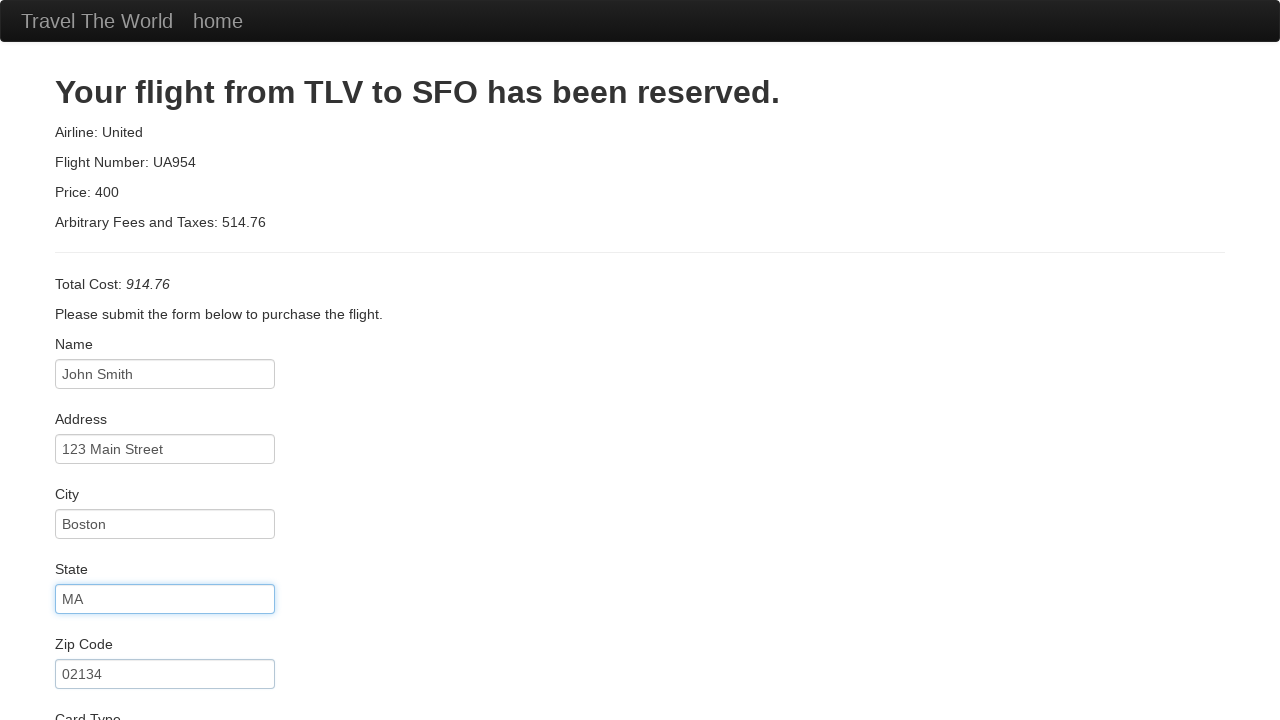

Selected Visa as credit card type on #cardType
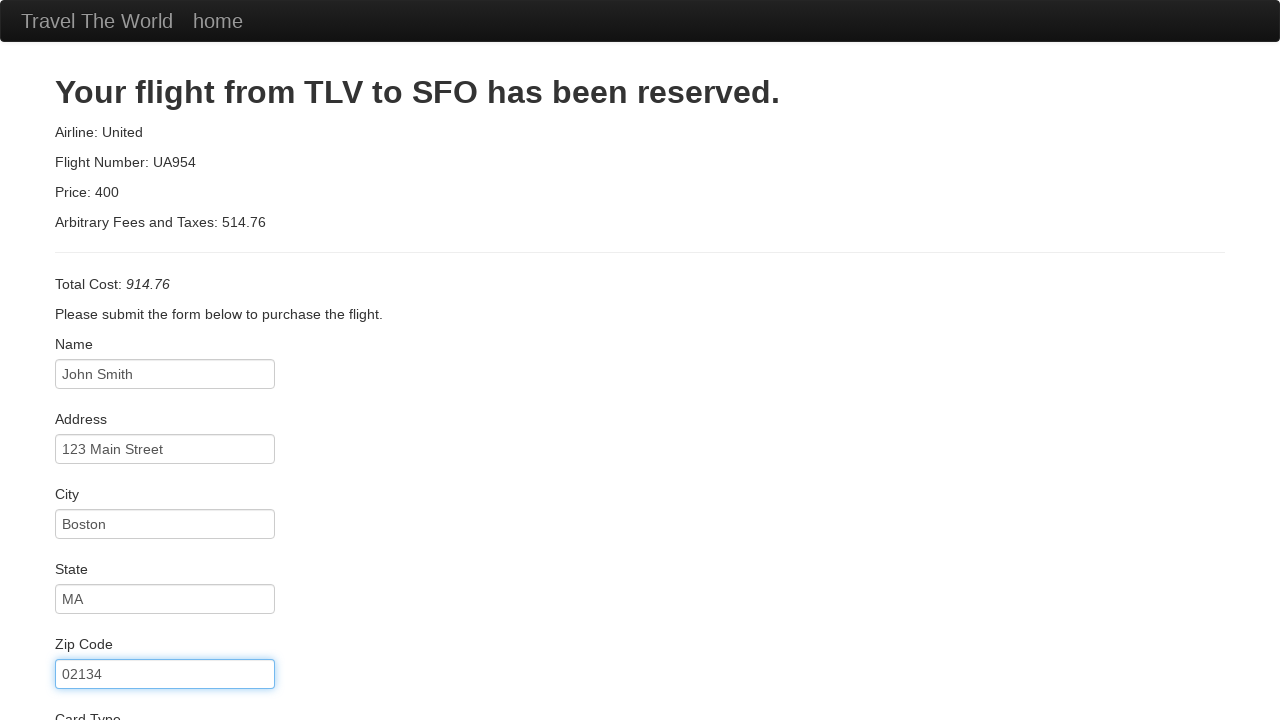

Entered credit card number on #creditCardNumber
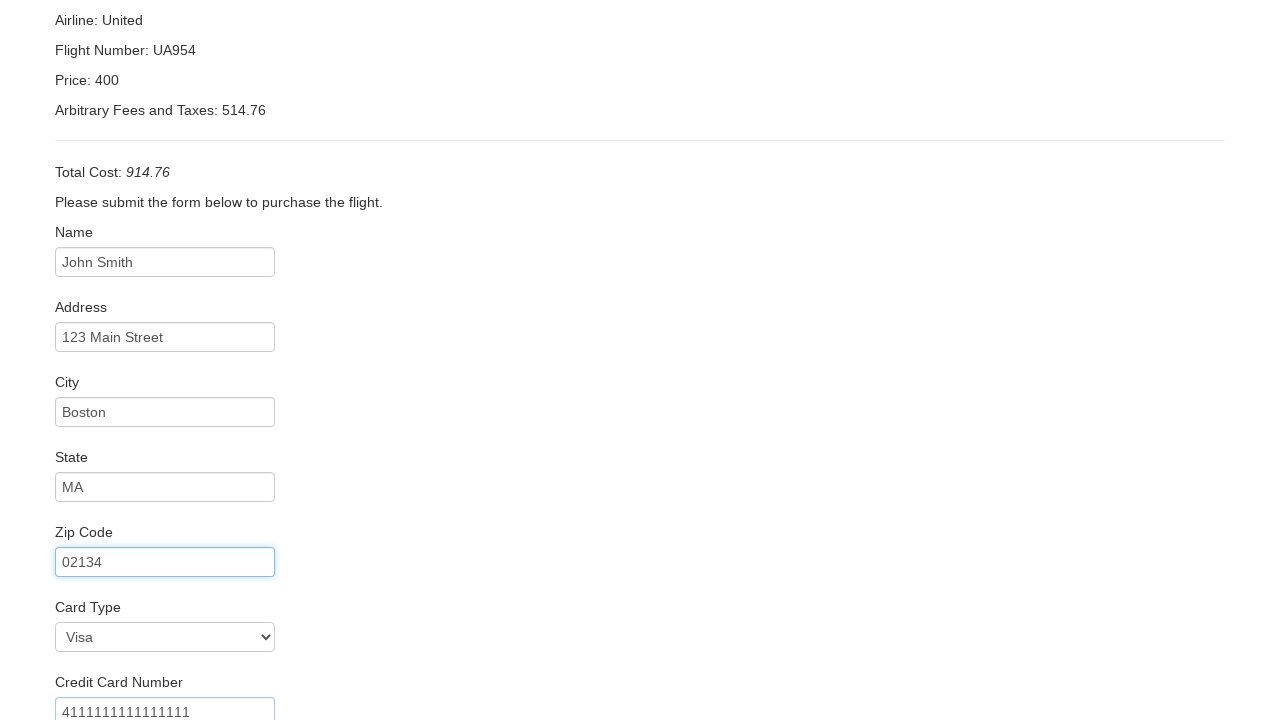

Entered credit card expiration month: 12 on #creditCardMonth
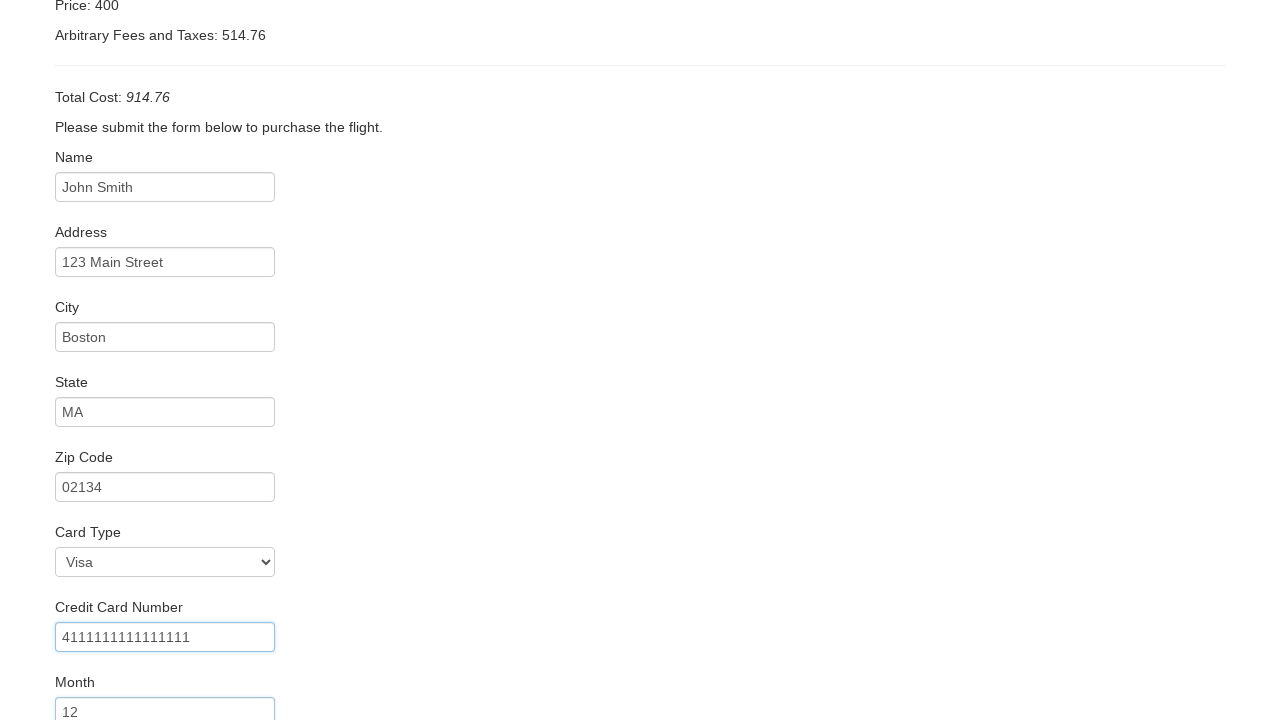

Entered credit card expiration year: 2025 on #creditCardYear
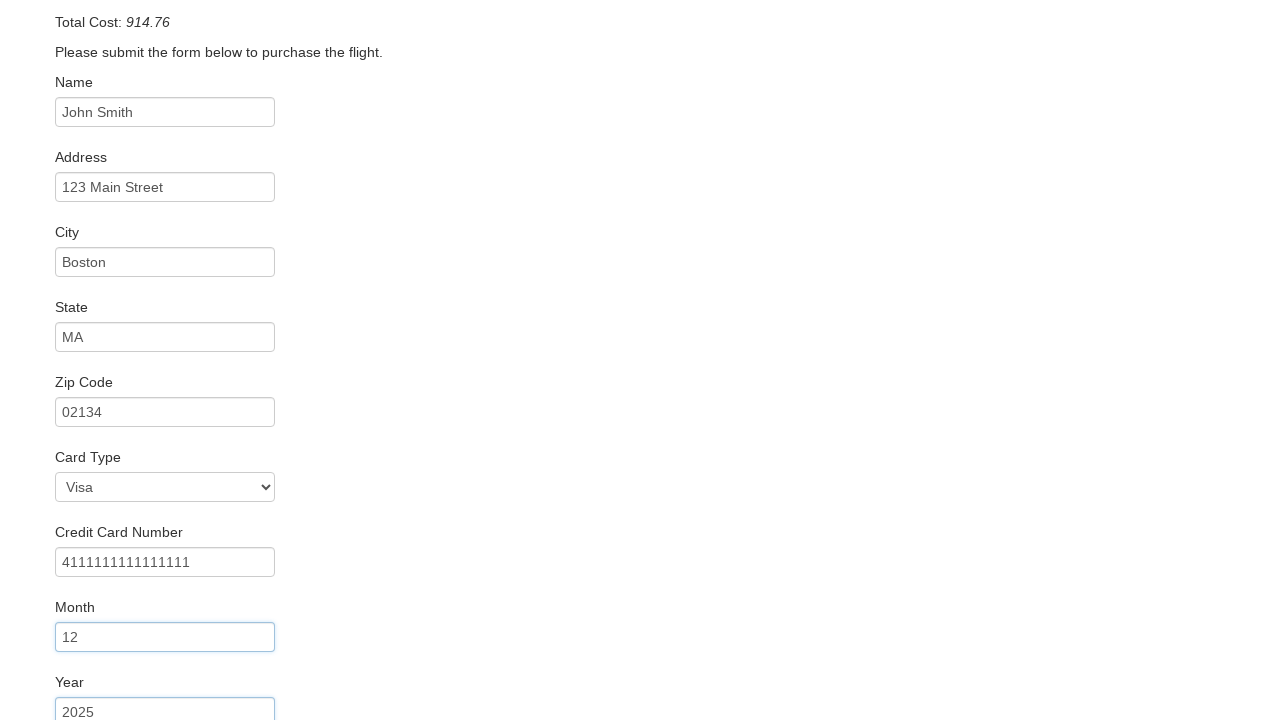

Entered name on card: John Smith on #nameOnCard
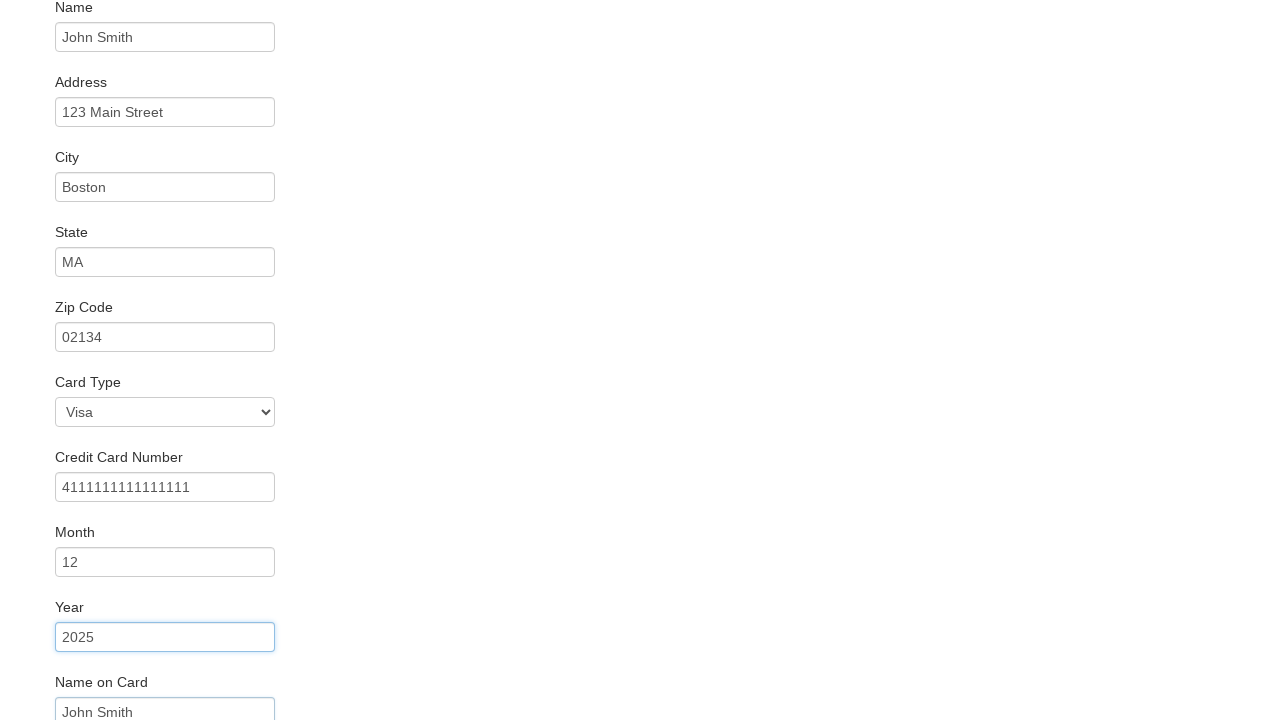

Clicked Purchase Flight button to complete booking at (118, 685) on .btn-primary
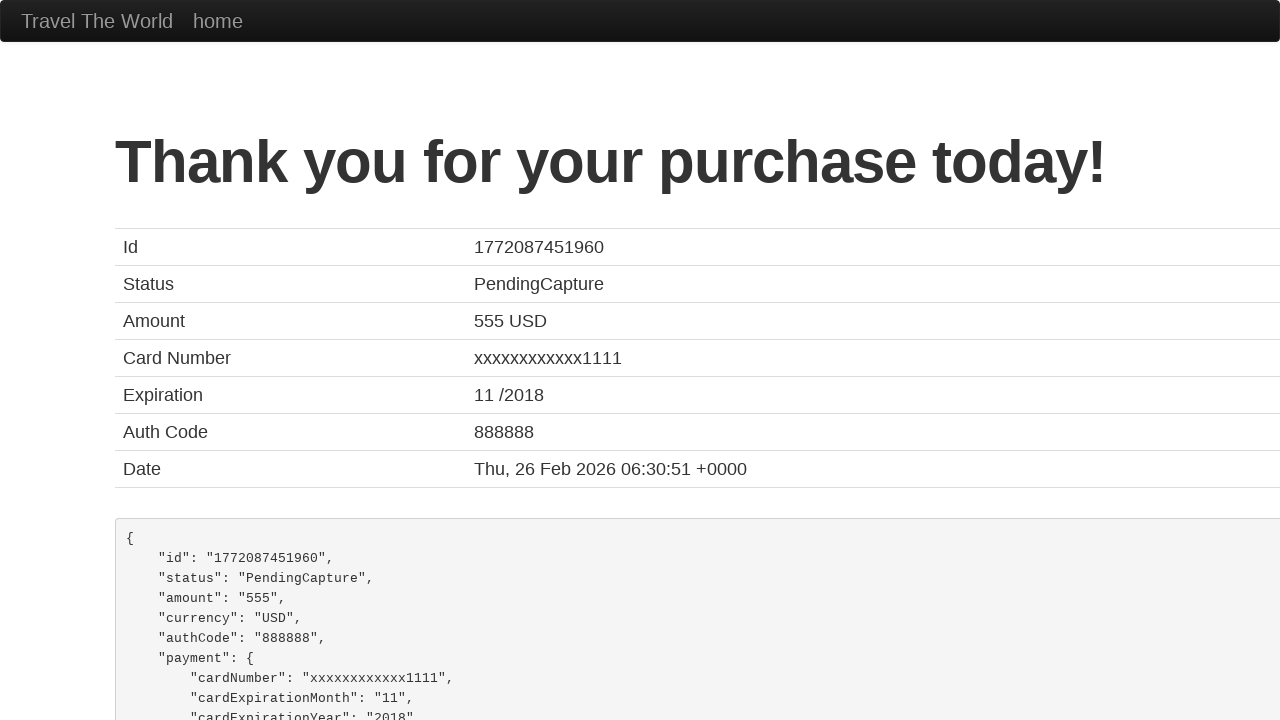

Confirmation page loaded with heading element
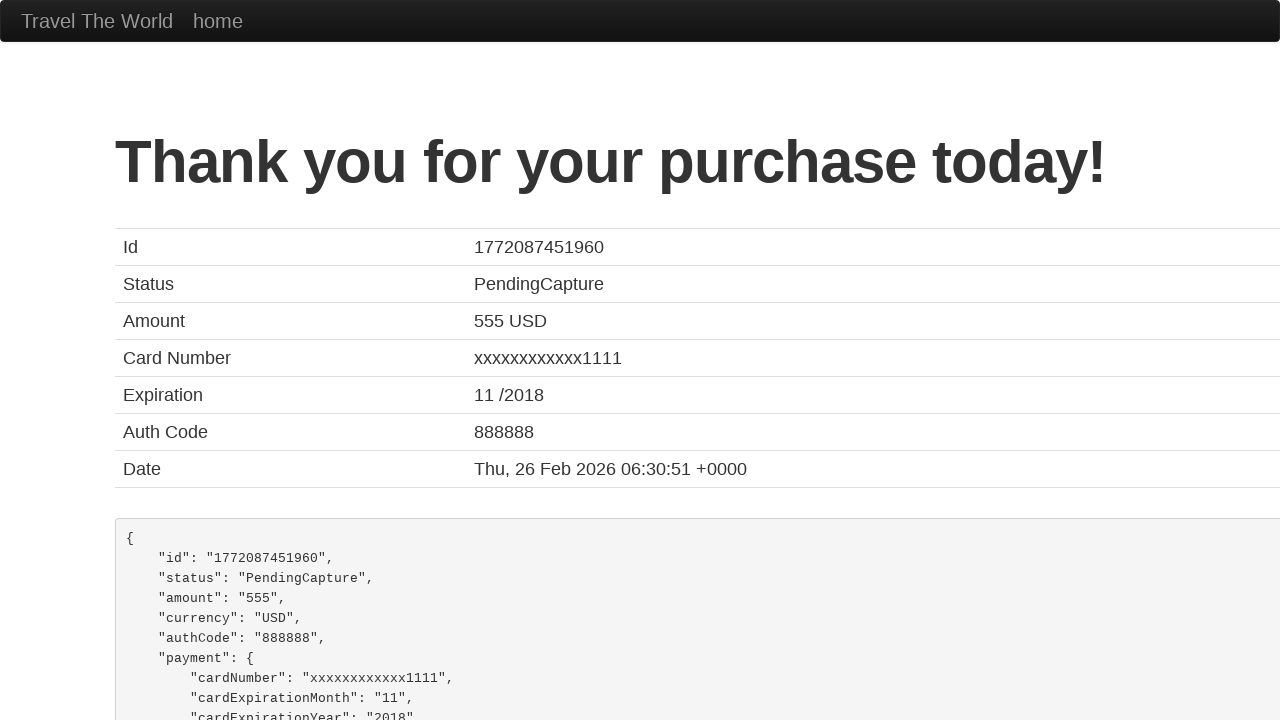

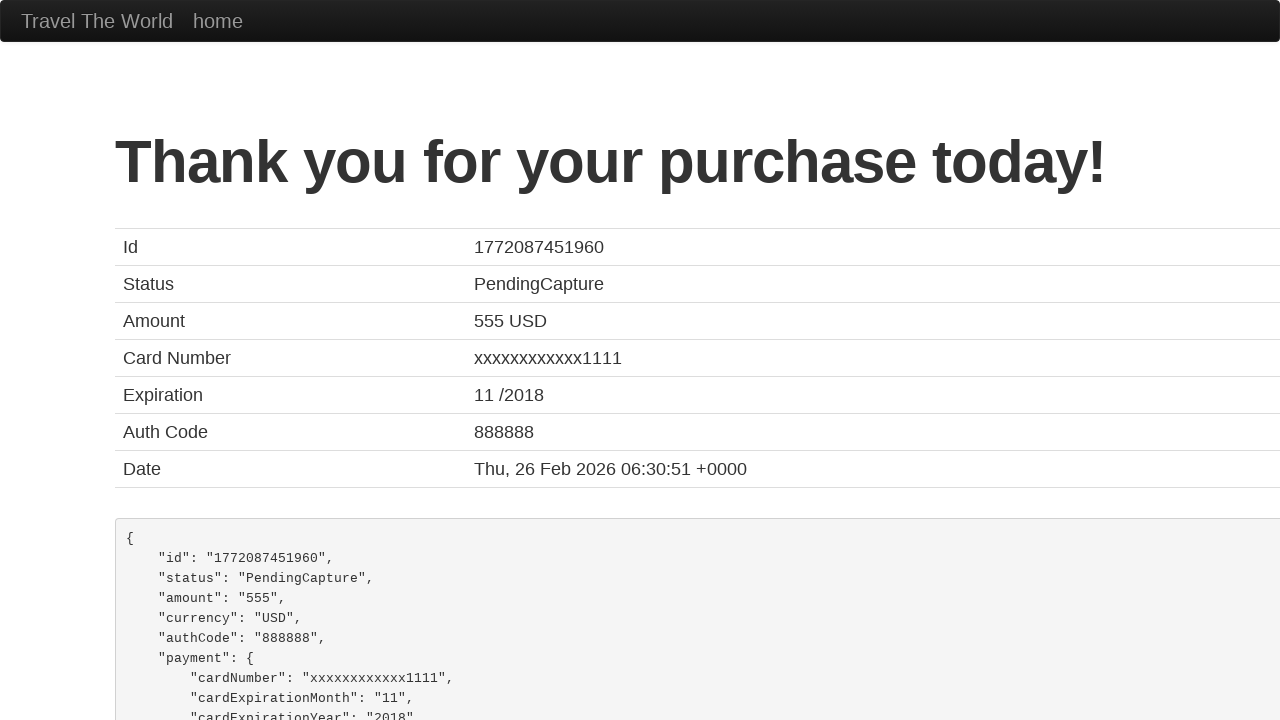